Tests multiple select dropdown functionality on Mobiscroll demo page by interacting with a multi-select component.

Starting URL: https://demo.mobiscroll.com/select/multiple-select

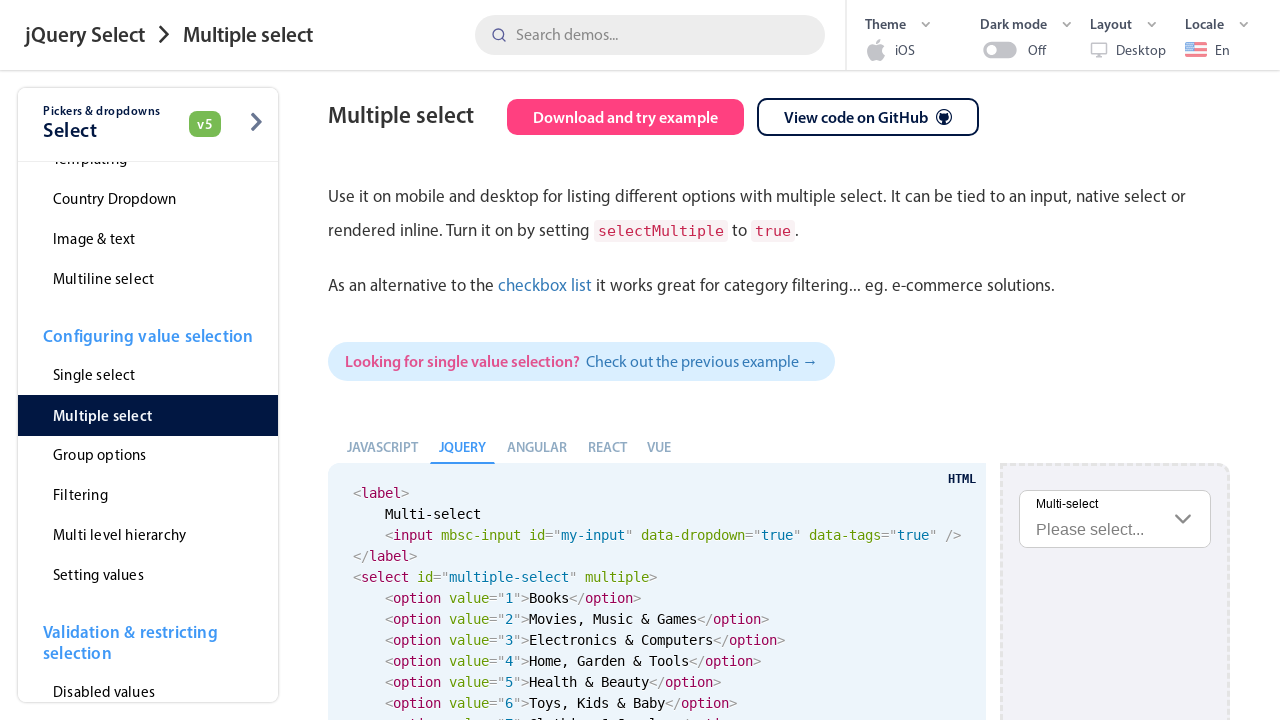

Waited for page title element to load
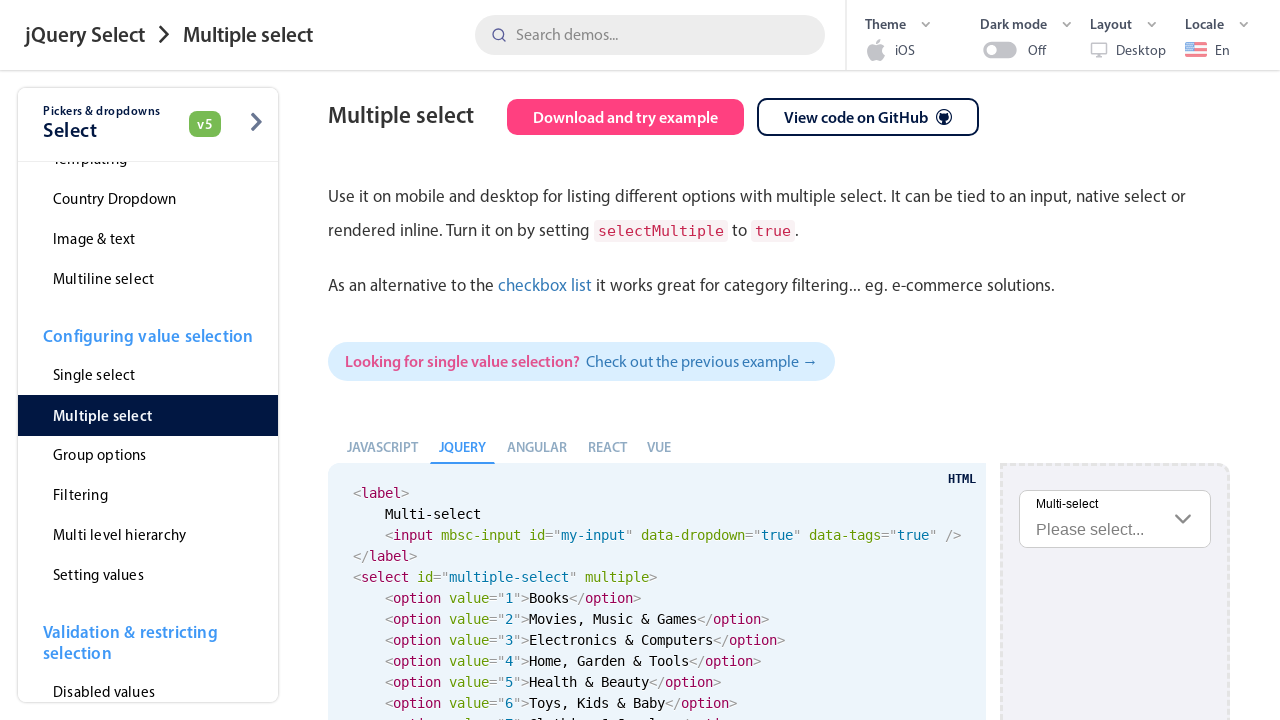

Multiple select input field is now visible
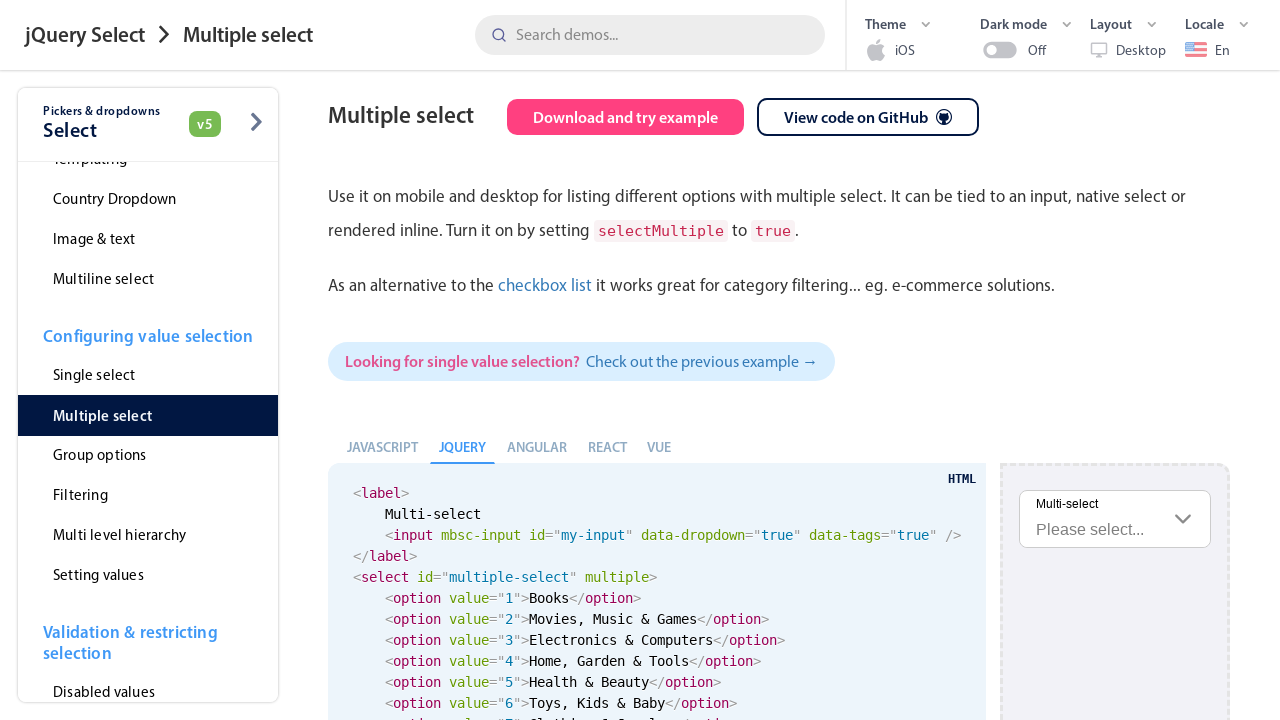

Clicked on the multiple select dropdown to open it at (1115, 530) on .mbsc-textfield-tags
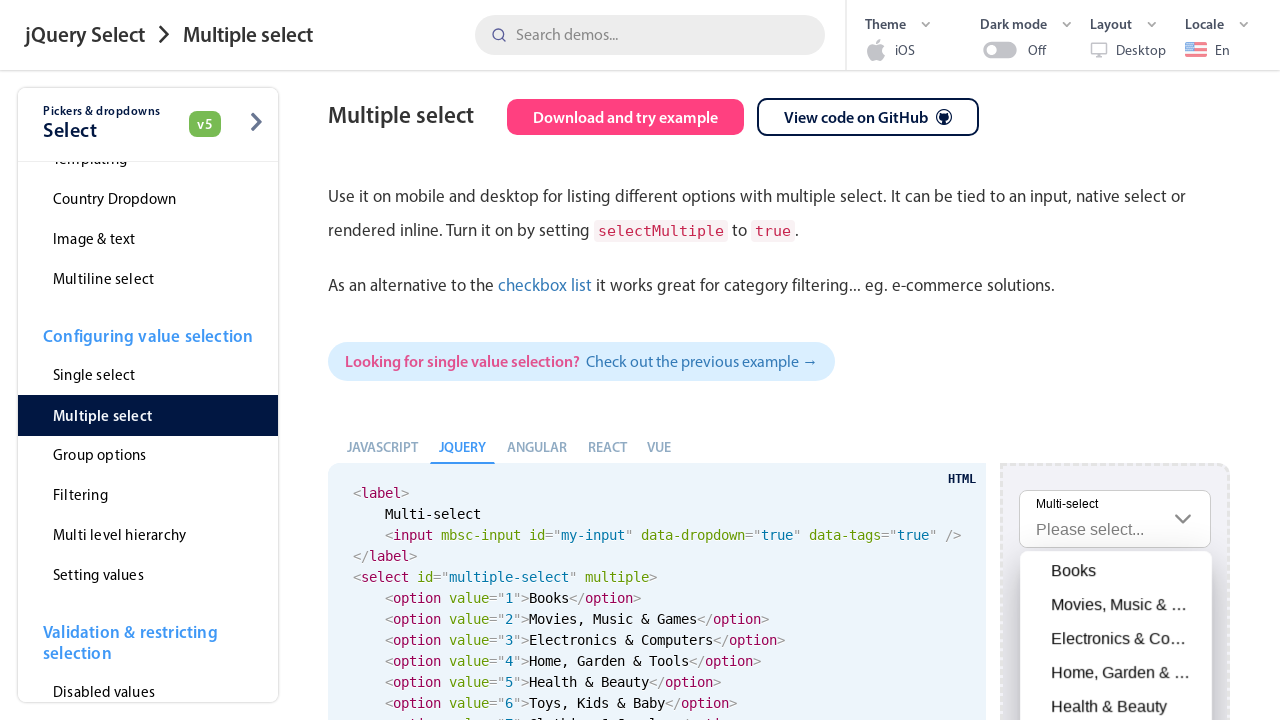

Dropdown options are now visible
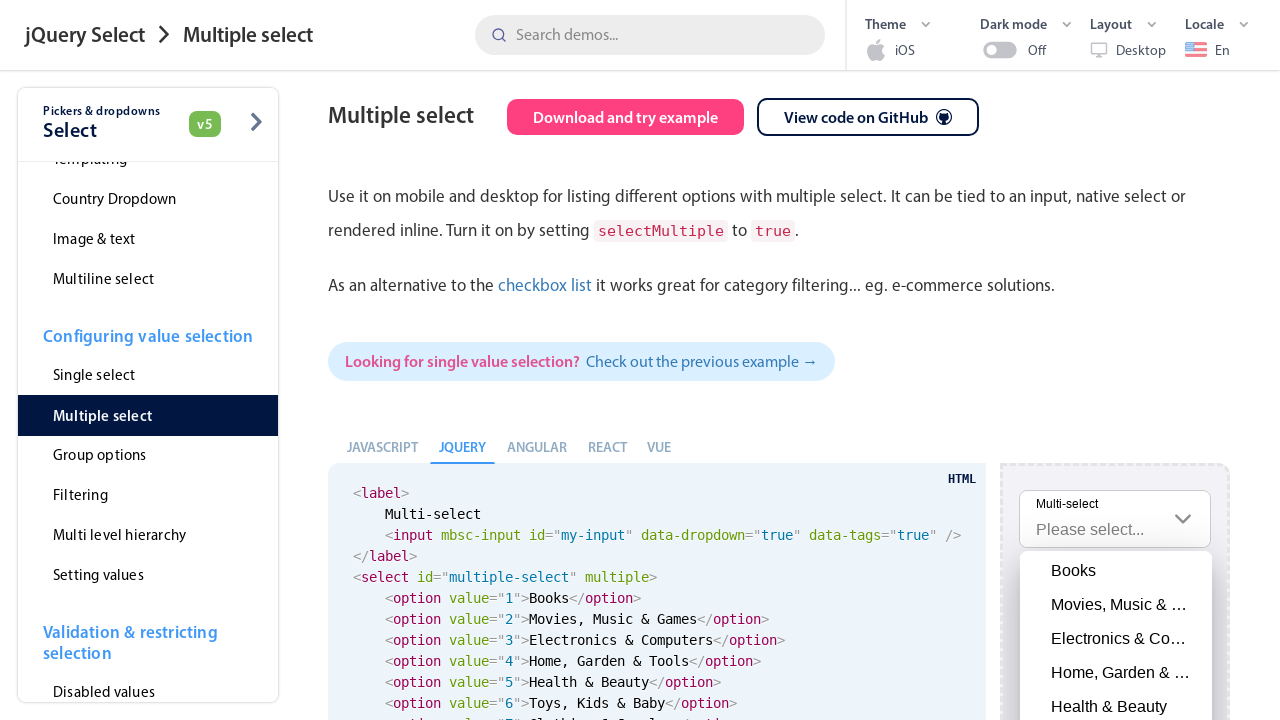

Selected 'Health & Beauty' option from the dropdown at (1116, 703) on .mbsc-scroller-wheel-item >> text=Health & Beauty
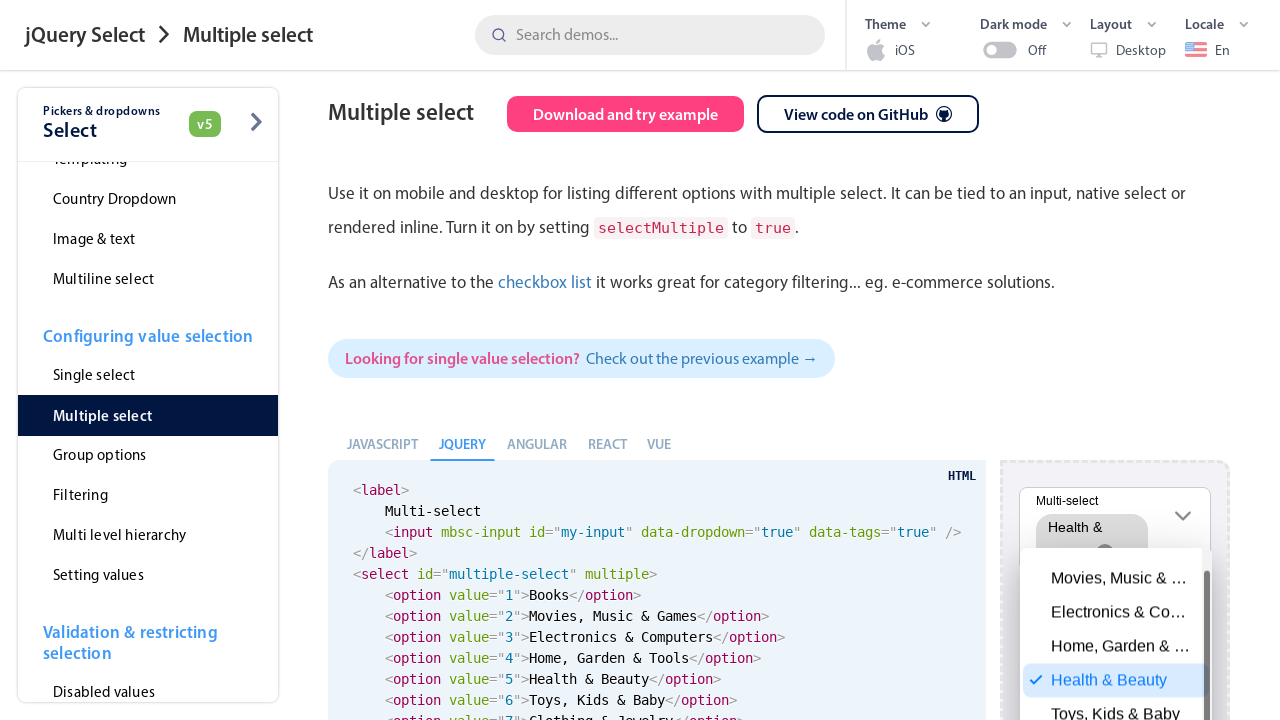

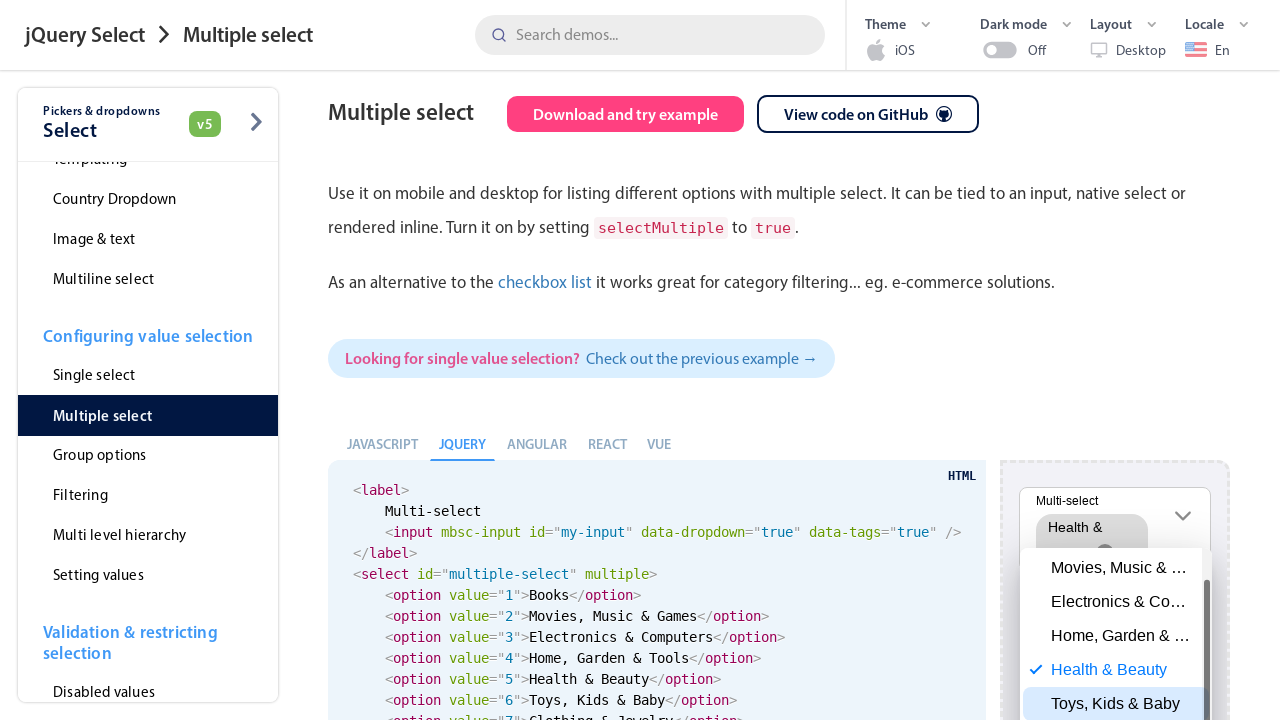